Navigates to the OrangeHRM page and verifies that the page title matches "OrangeHRM"

Starting URL: http://alchemy.hguy.co/orangehrm

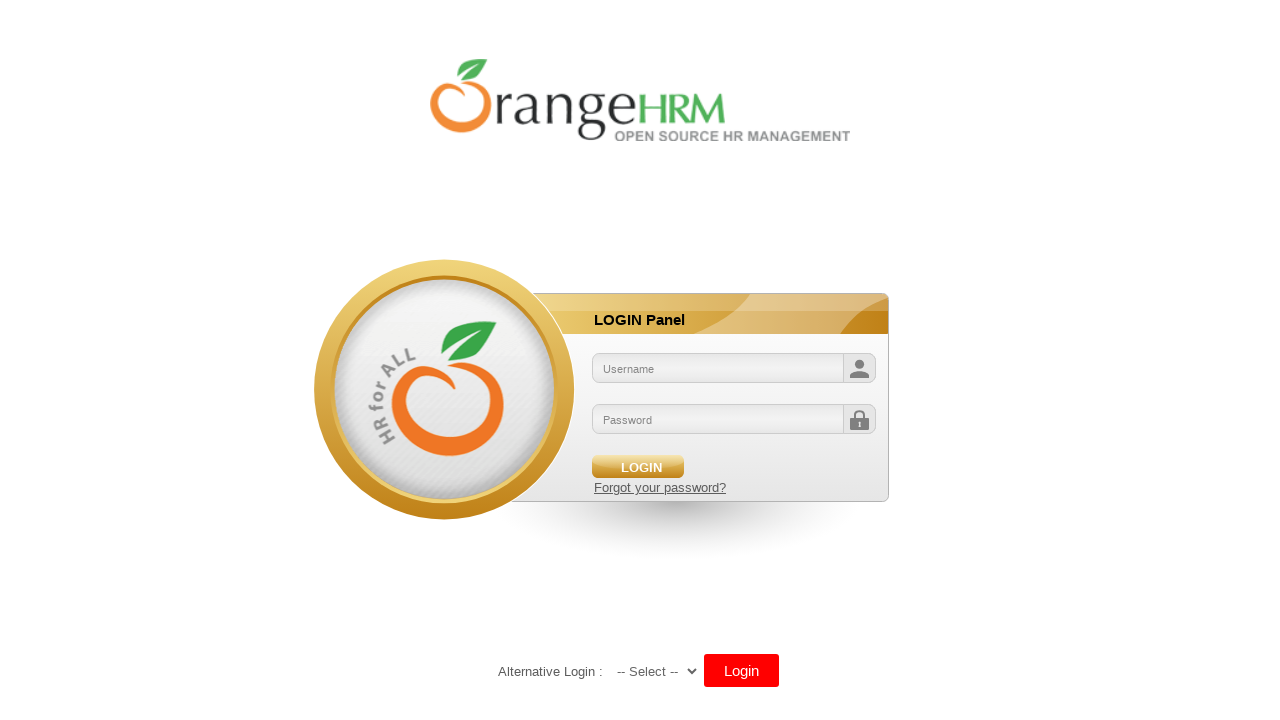

Navigated to OrangeHRM page at http://alchemy.hguy.co/orangehrm
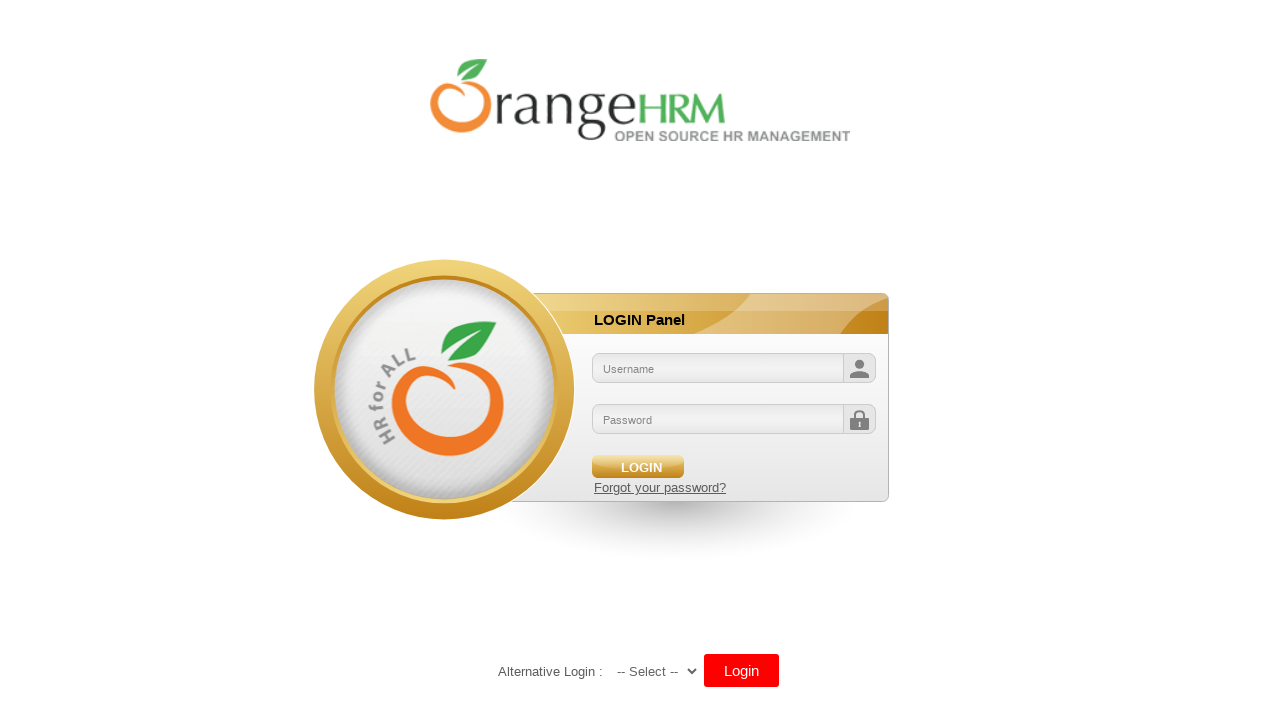

Page loaded - DOM content ready
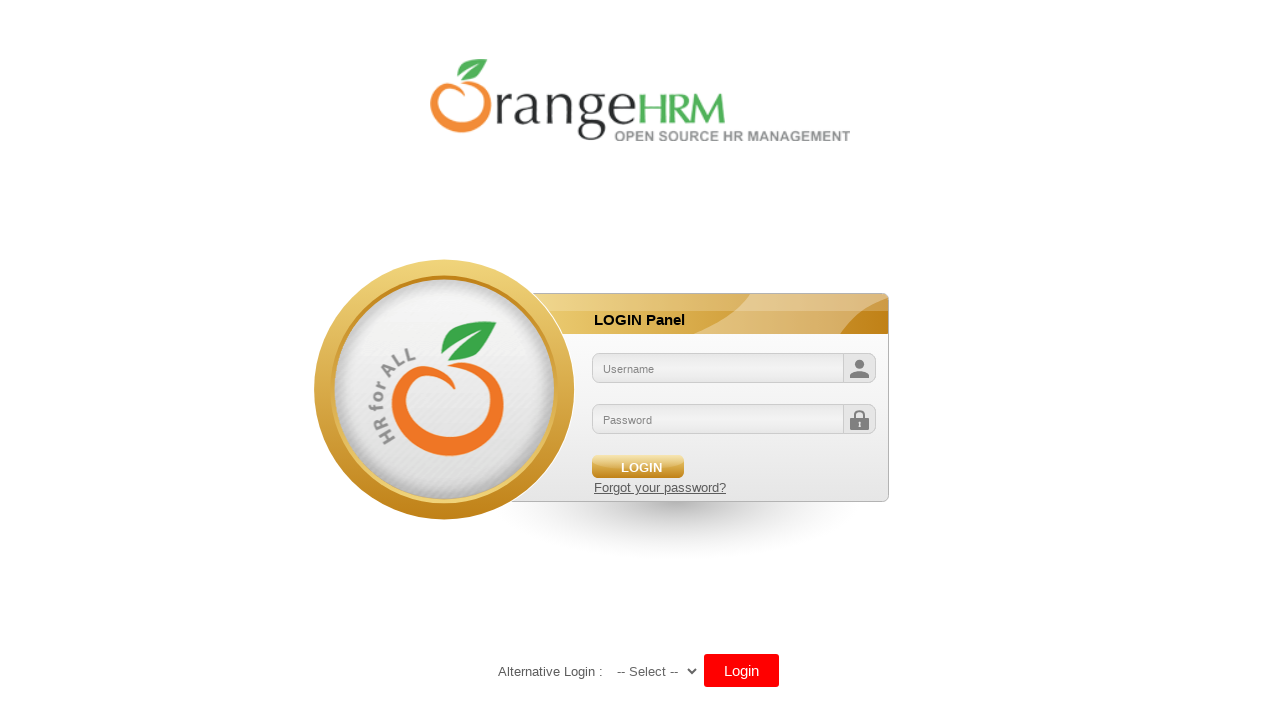

Verified page title matches 'OrangeHRM'
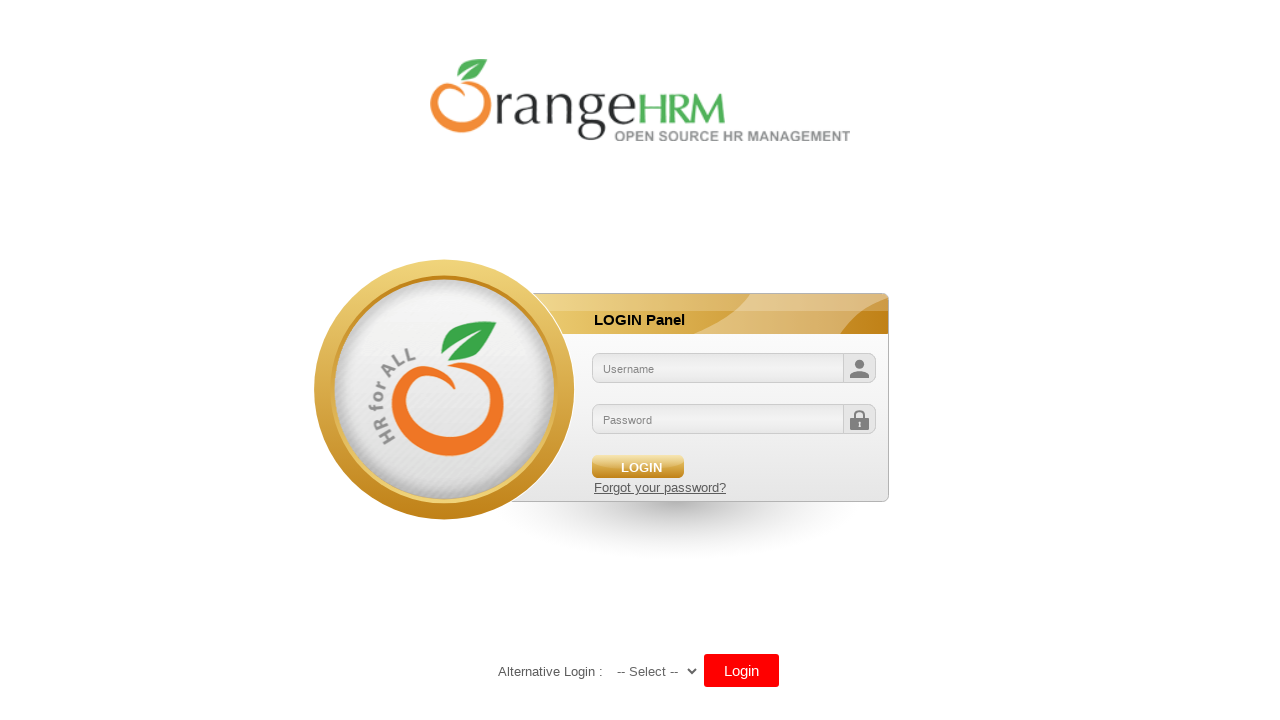

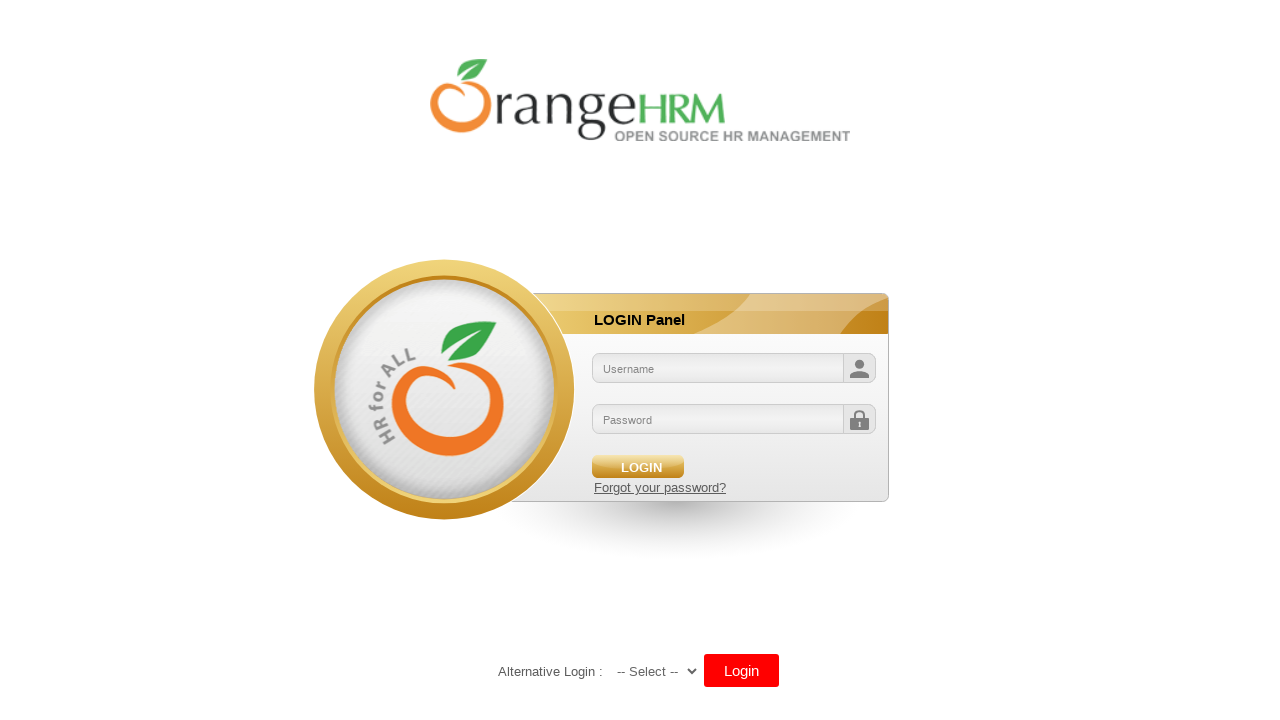